Tests form validation by finding all required checkbox fields on a demo form and clicking the first option (value='1') for each checkbox group.

Starting URL: https://wet-boew.github.io/v4.0-ci/demos/formvalid/formvalid-en.html

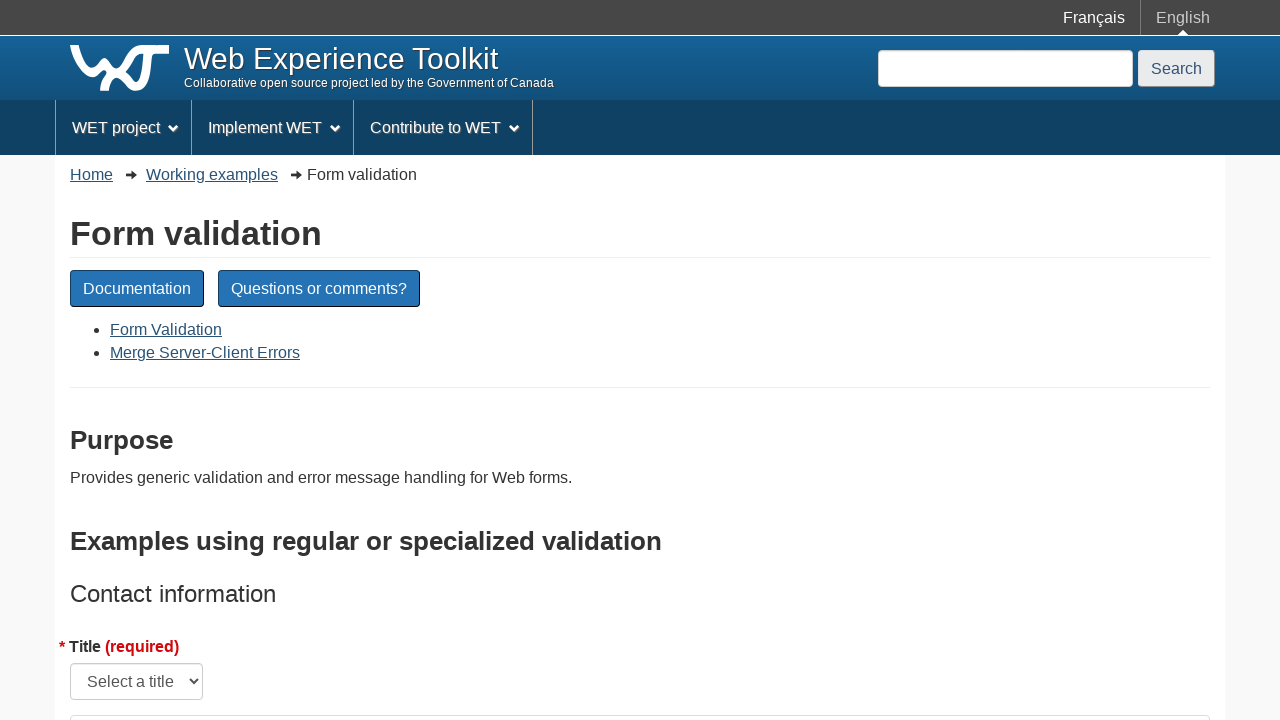

Waited for required checkbox fields to load on the form
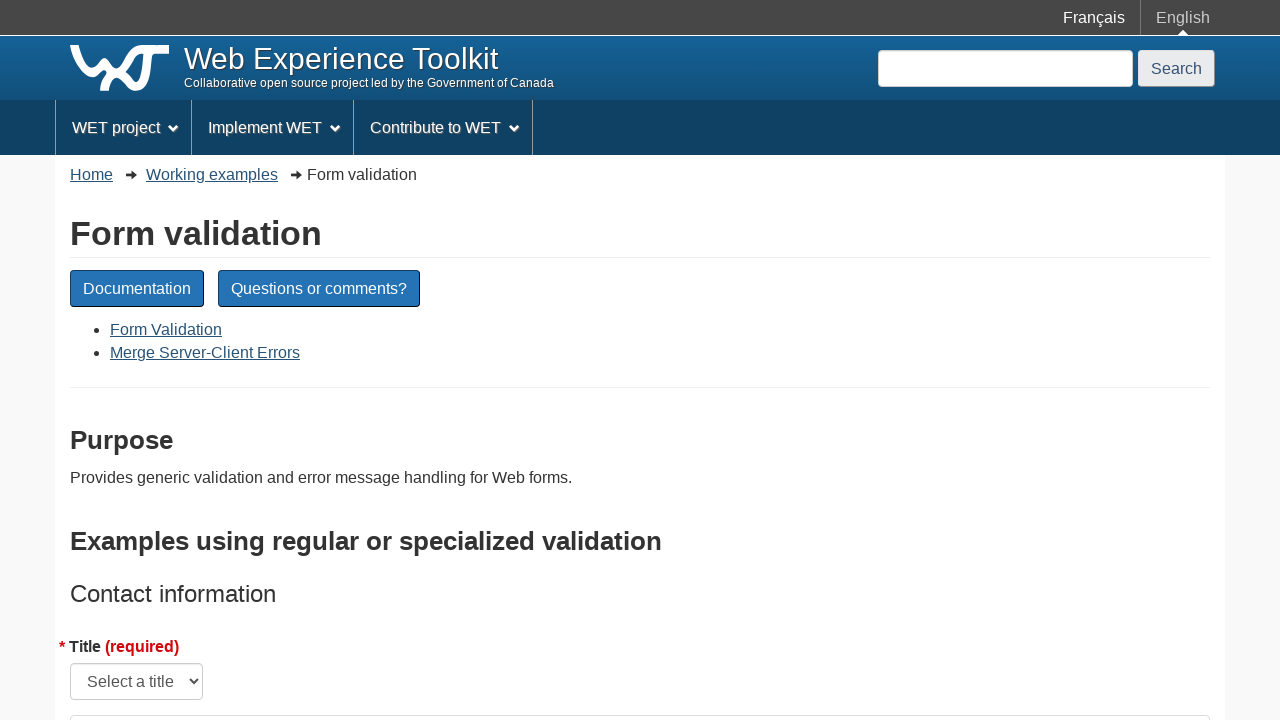

Found 5 required checkbox fields
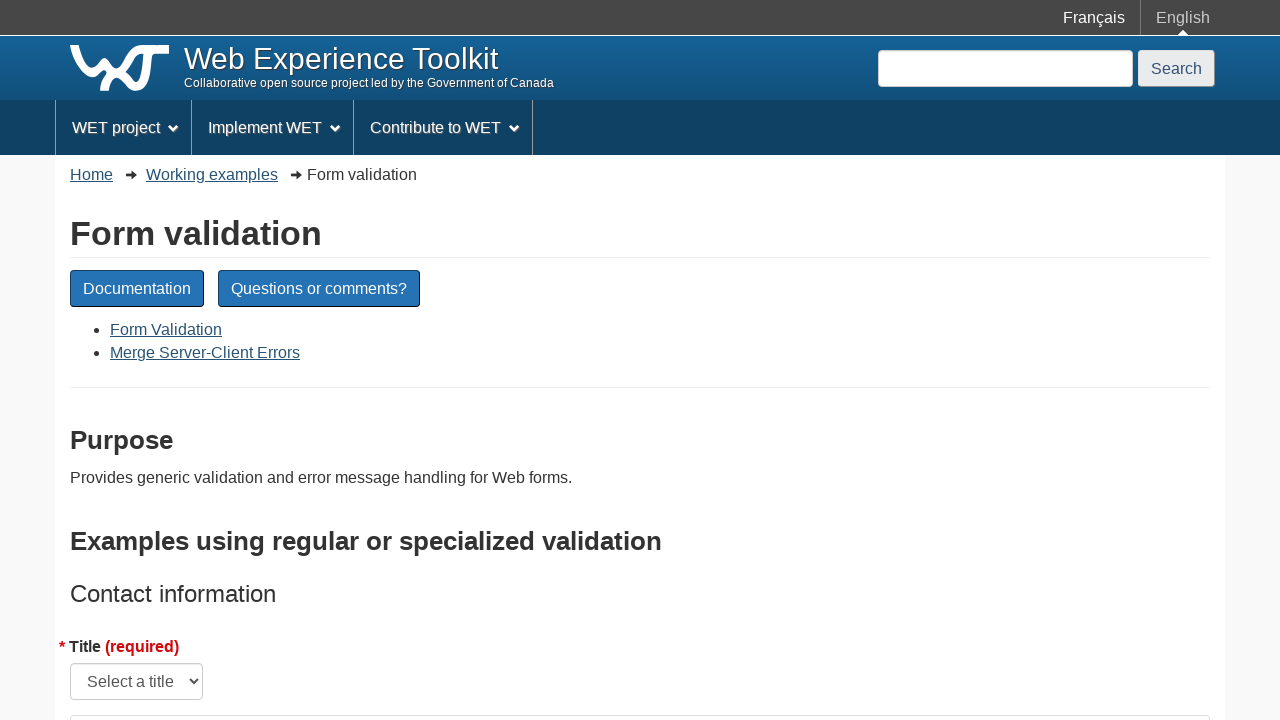

Scrolled down 550 pixels to bring checkbox into view
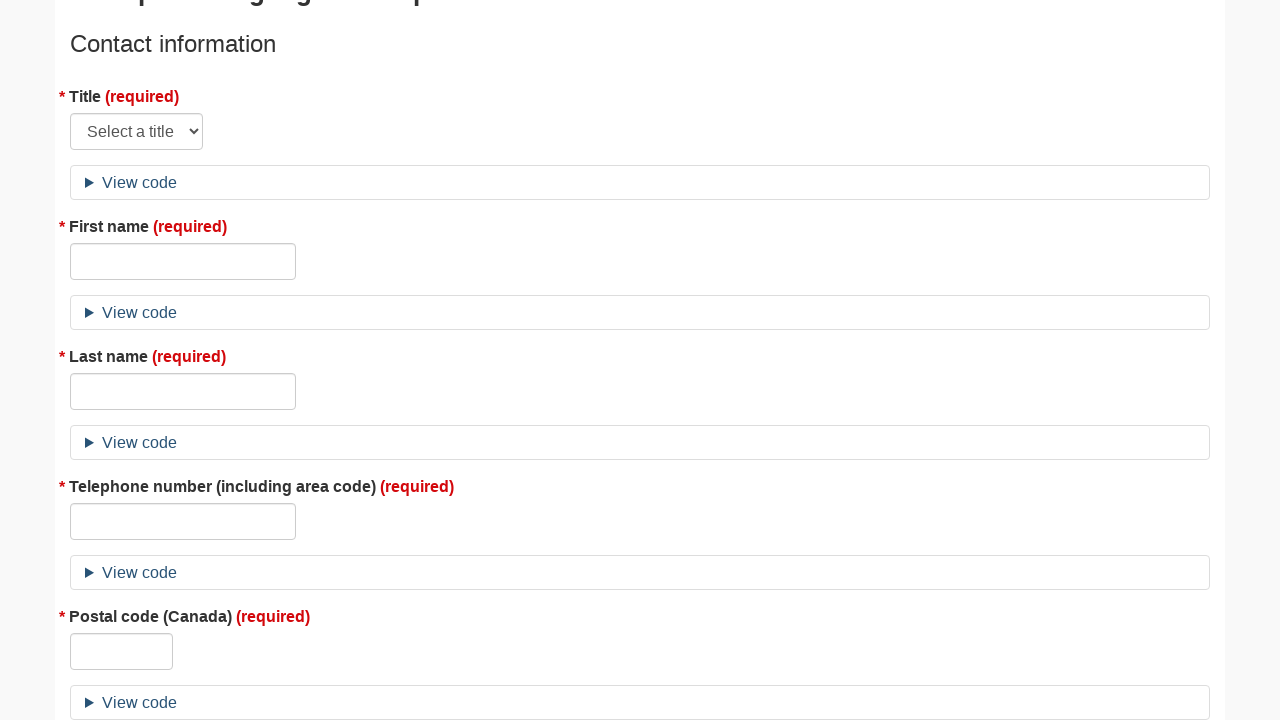

Waited 500ms for scroll animation to complete
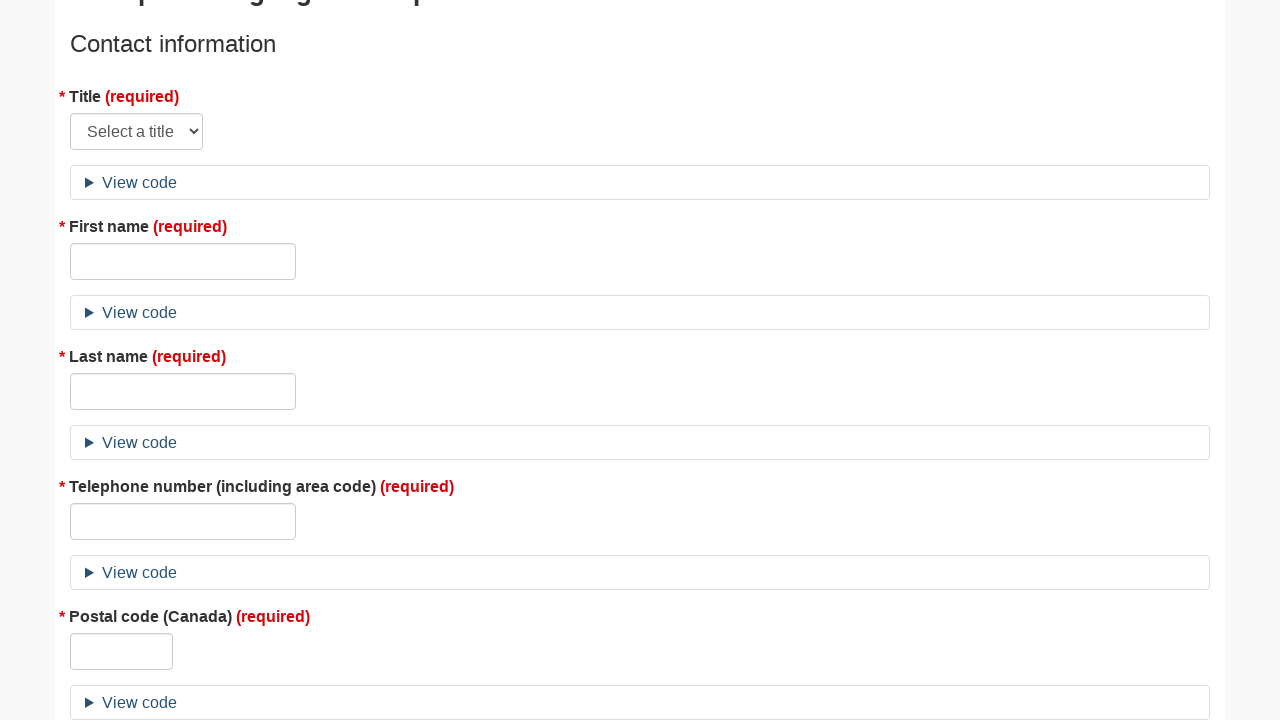

Checkbox is visible and has type='checkbox'
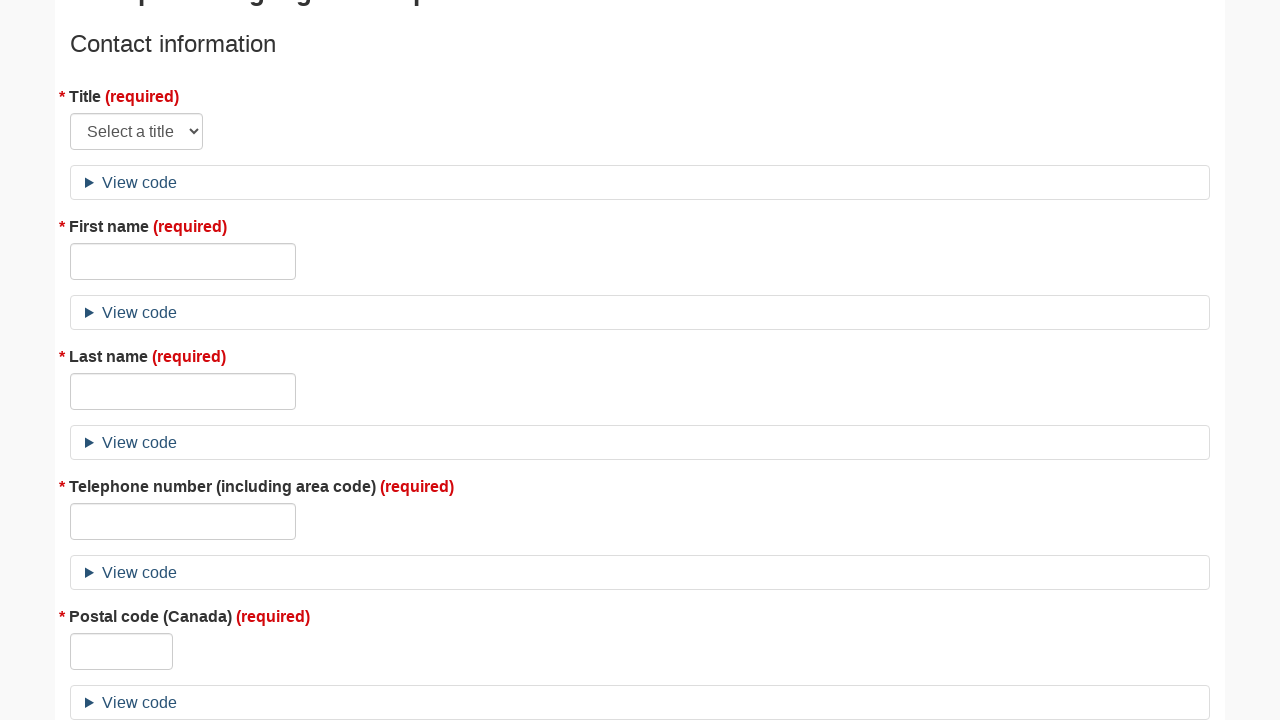

Waited 1000ms before clicking
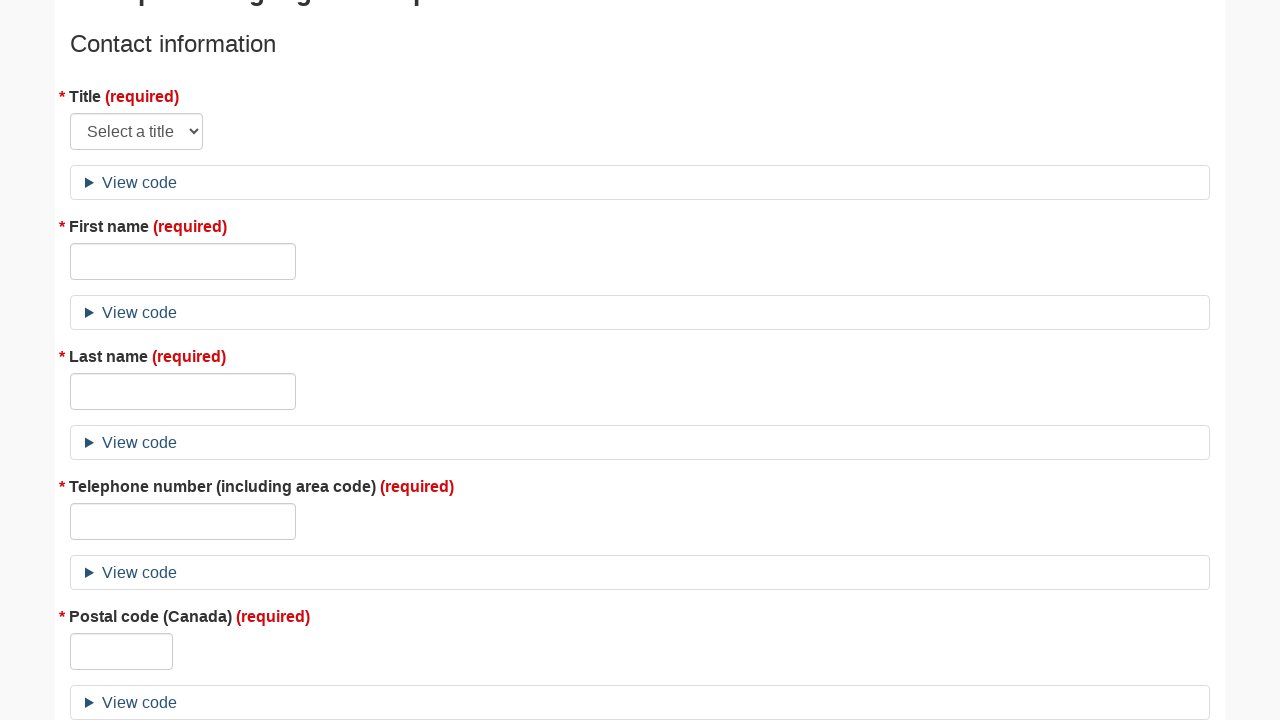

Clicked checkbox field with value='1' at (76, 361) on input[value='1'] >> nth=0
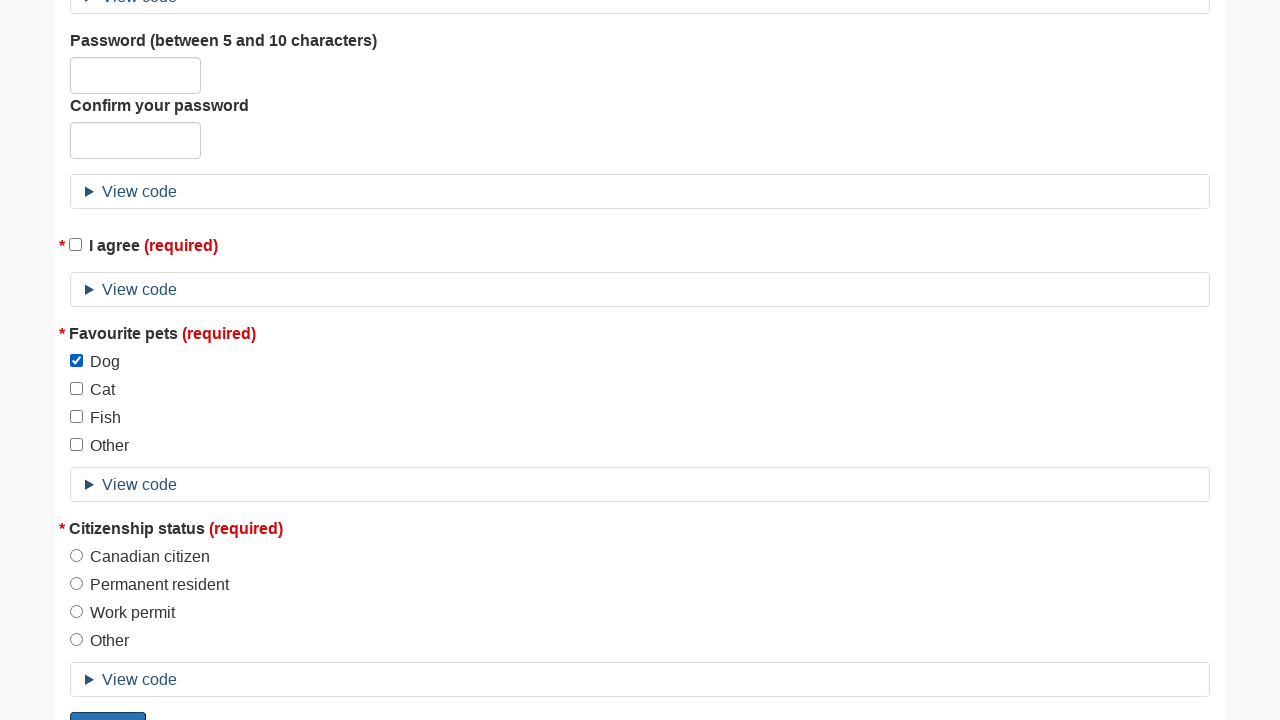

Scrolled down 550 pixels to bring checkbox into view
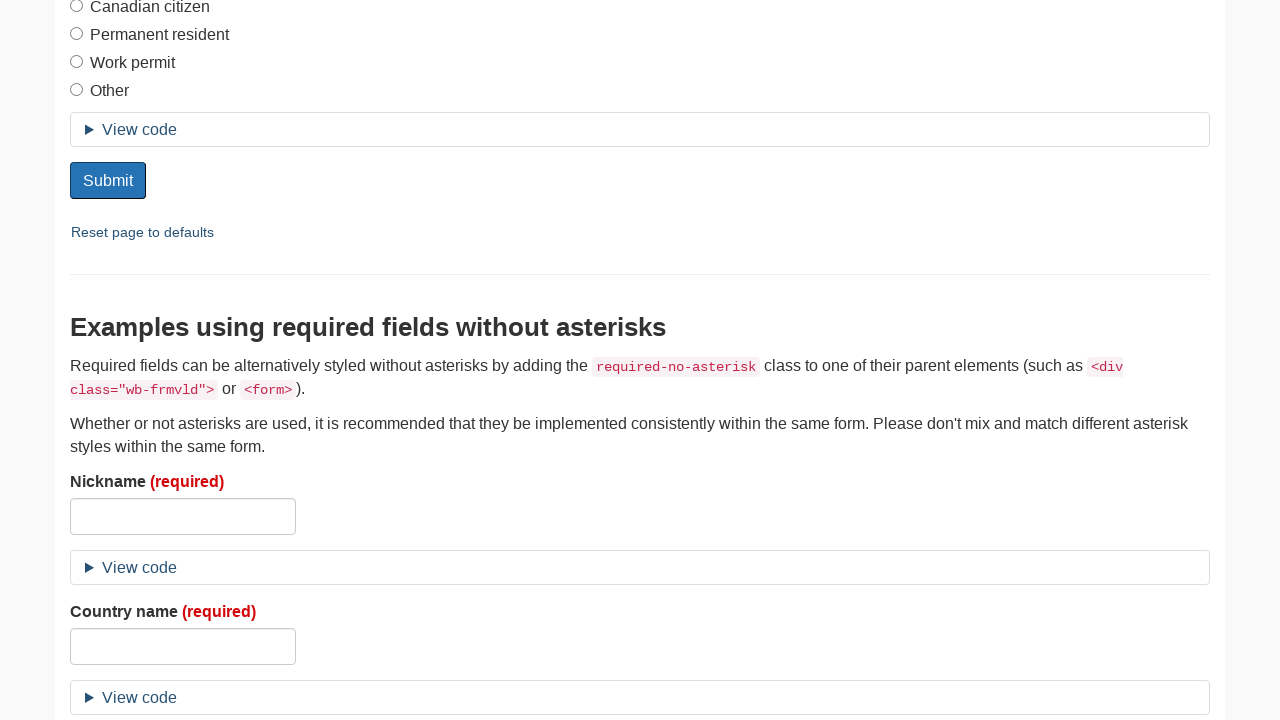

Waited 500ms for scroll animation to complete
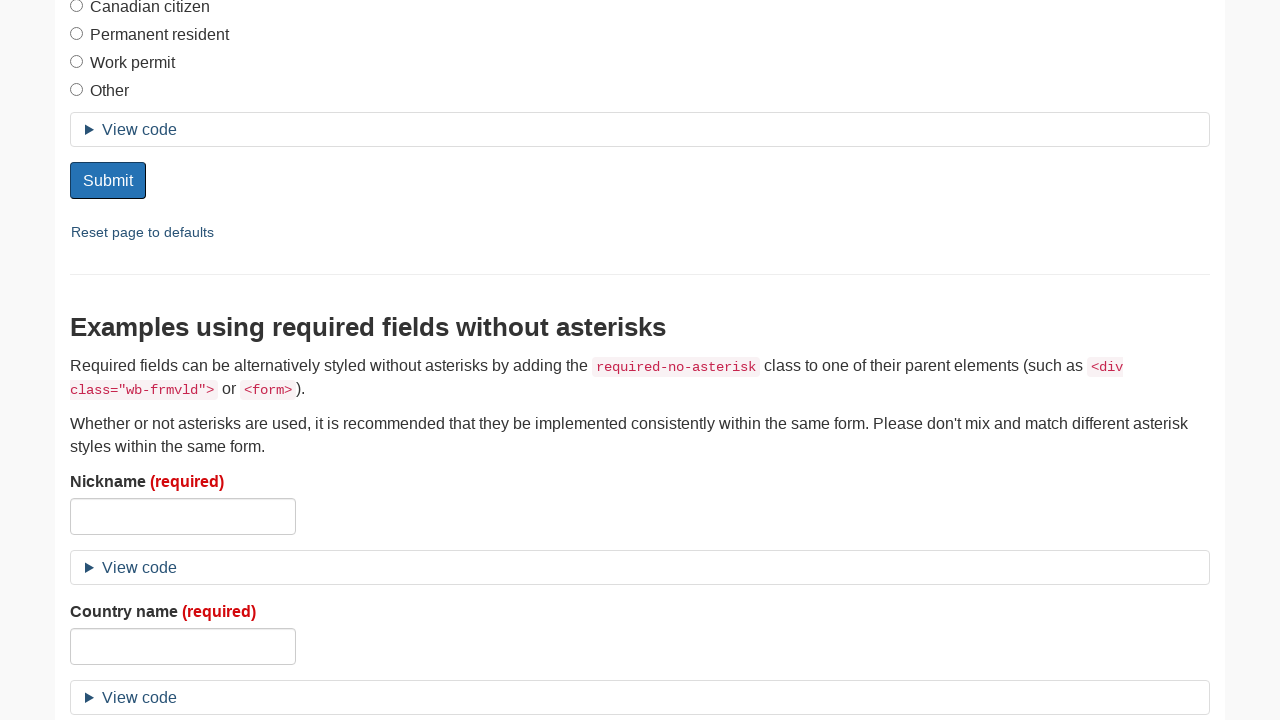

Checkbox is visible and has type='checkbox'
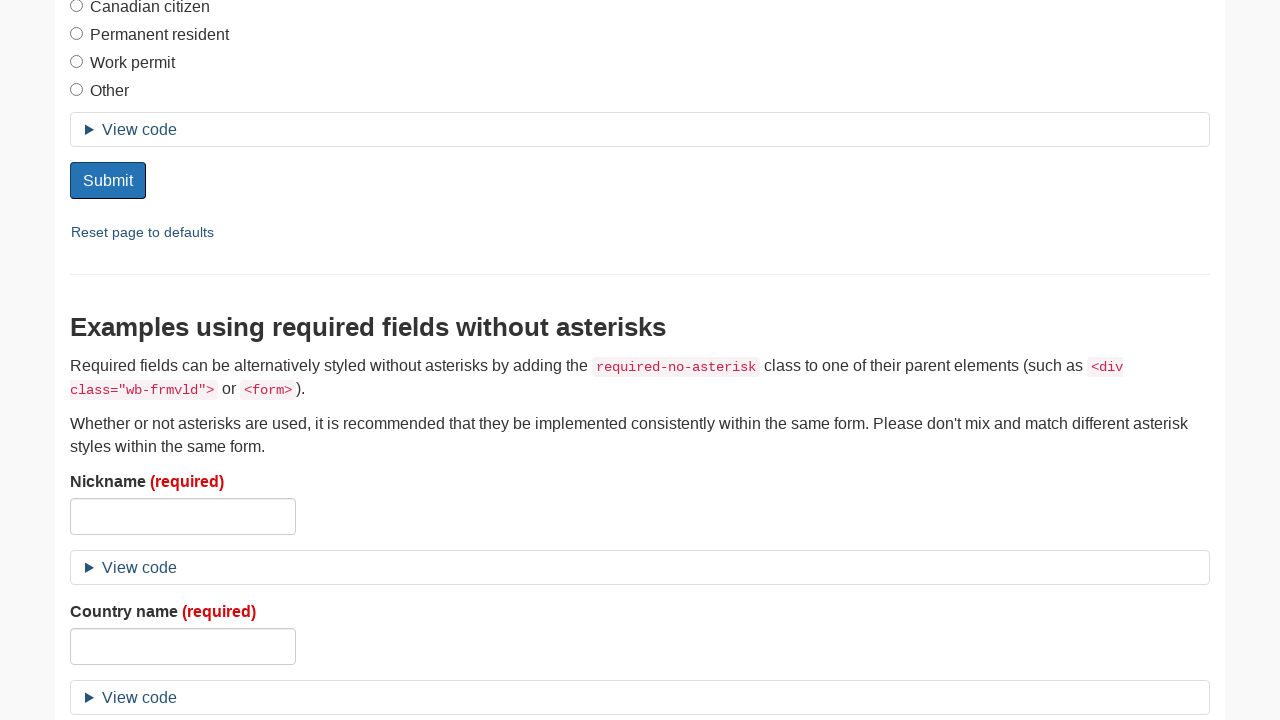

Waited 1000ms before clicking
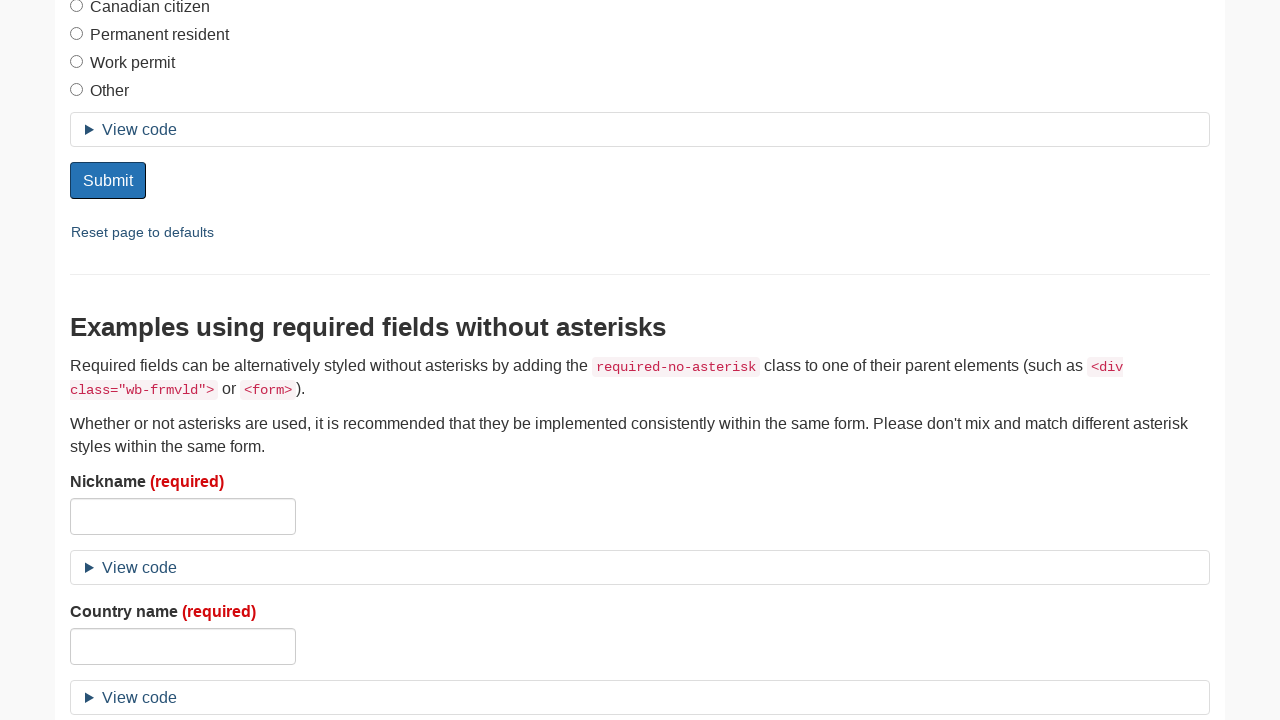

Clicked checkbox field with value='1' at (76, 361) on input[value='1'] >> nth=0
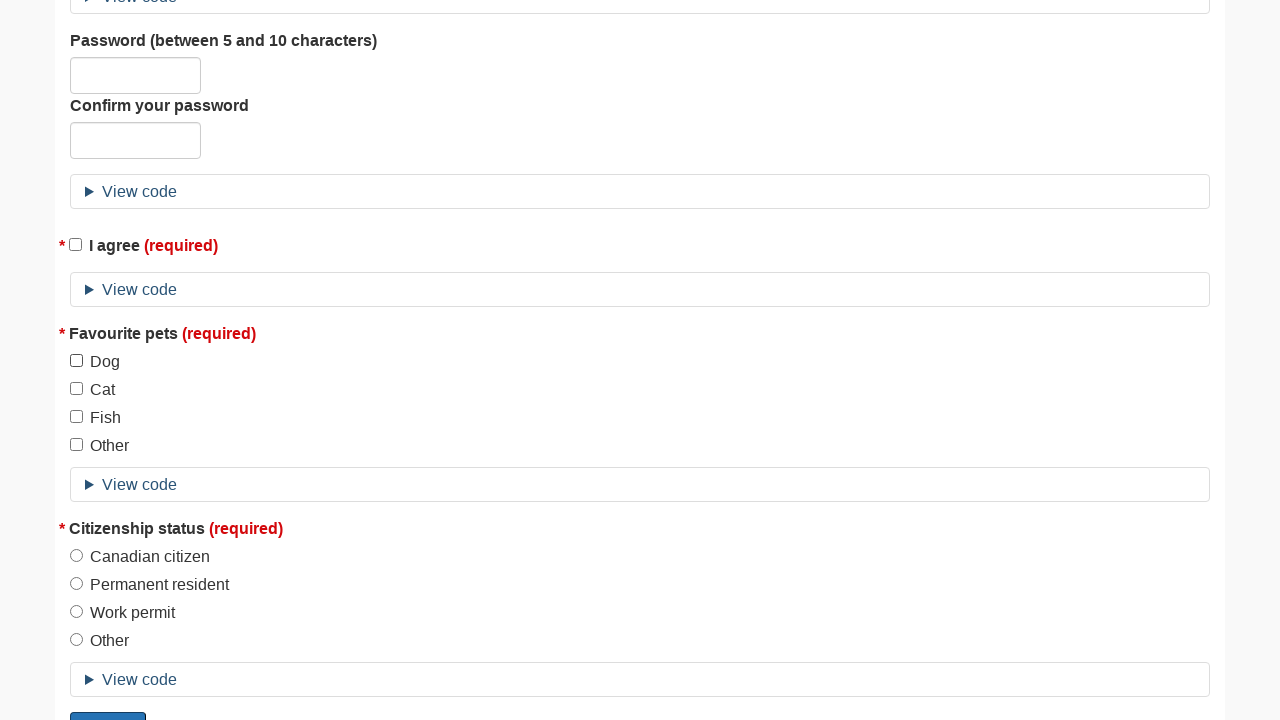

Scrolled down 550 pixels to bring checkbox into view
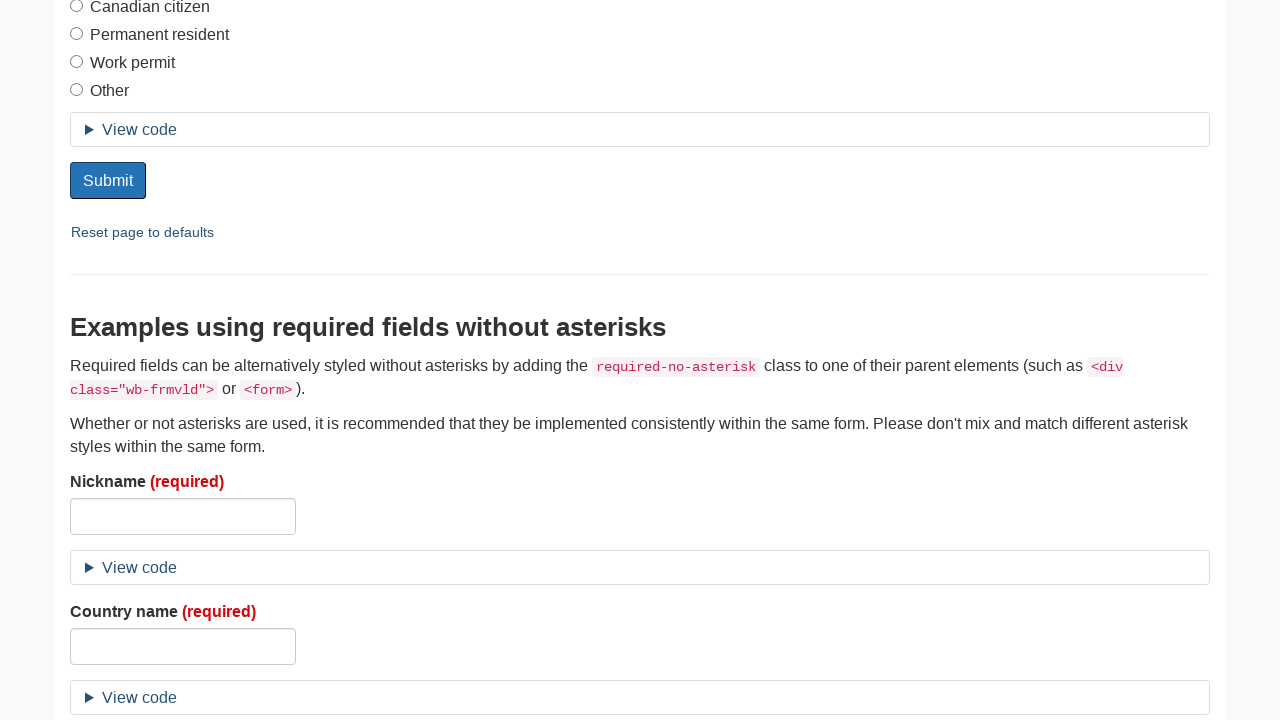

Waited 500ms for scroll animation to complete
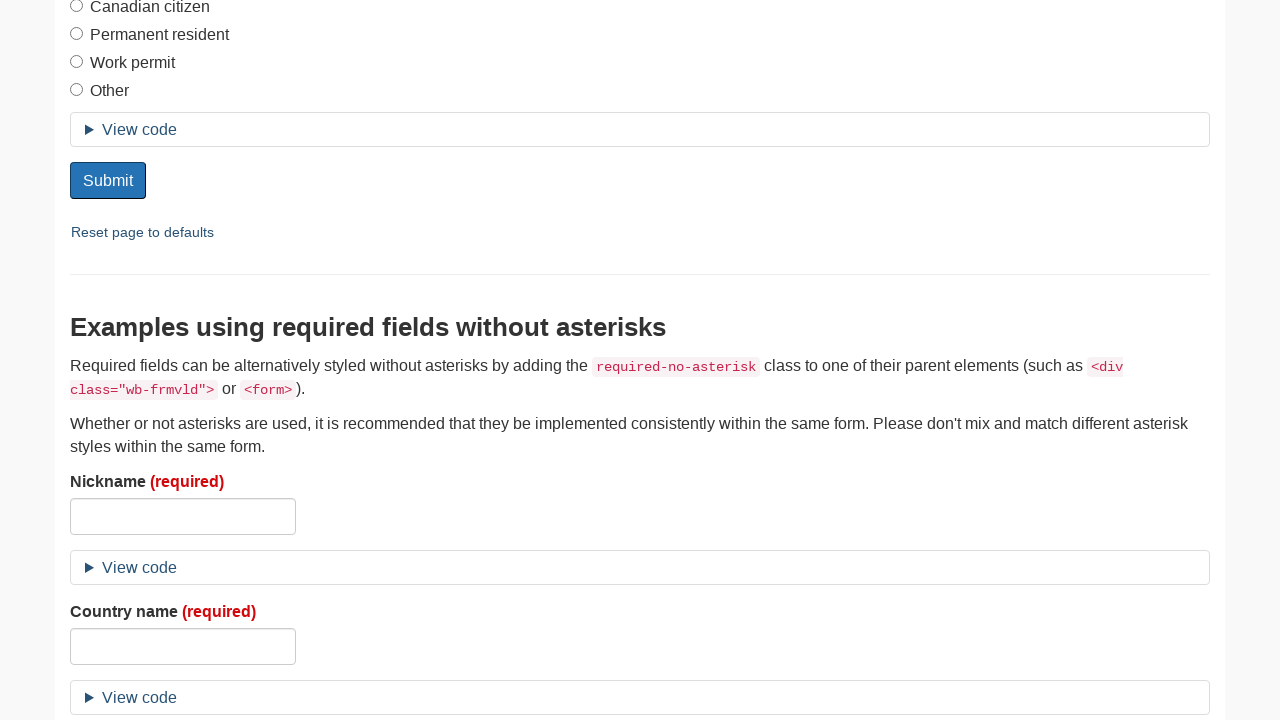

Checkbox is visible and has type='checkbox'
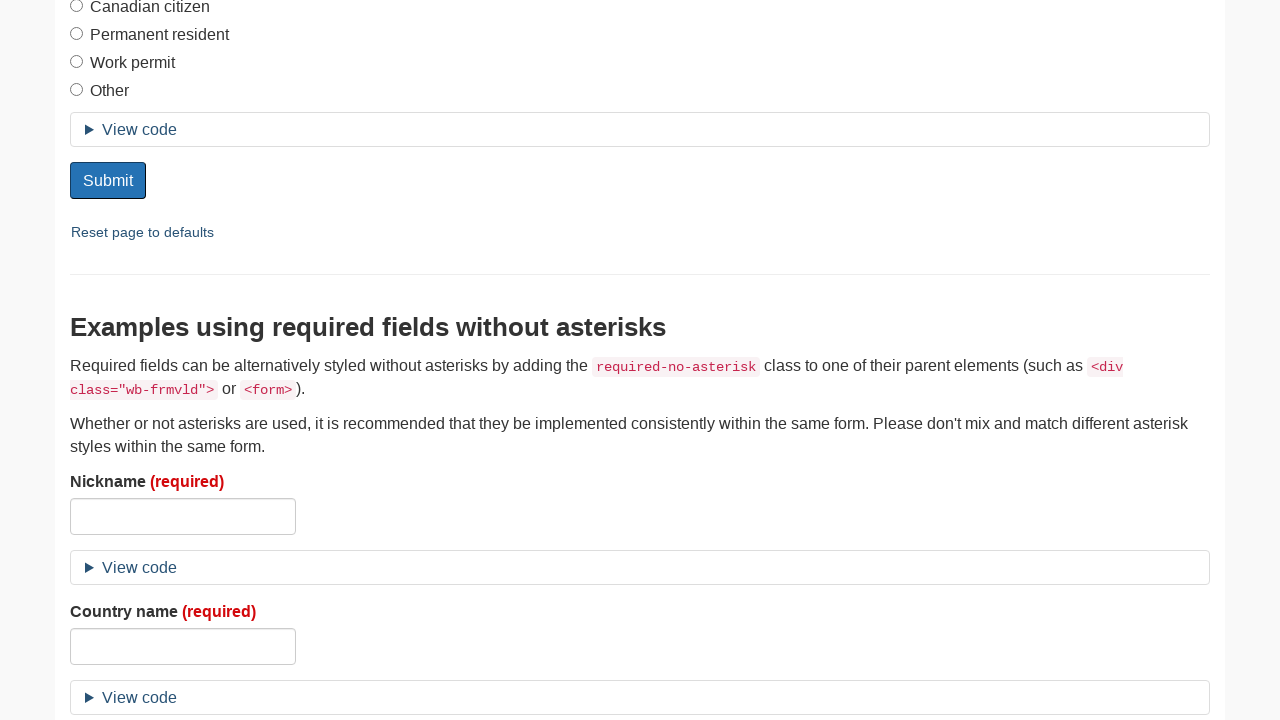

Waited 1000ms before clicking
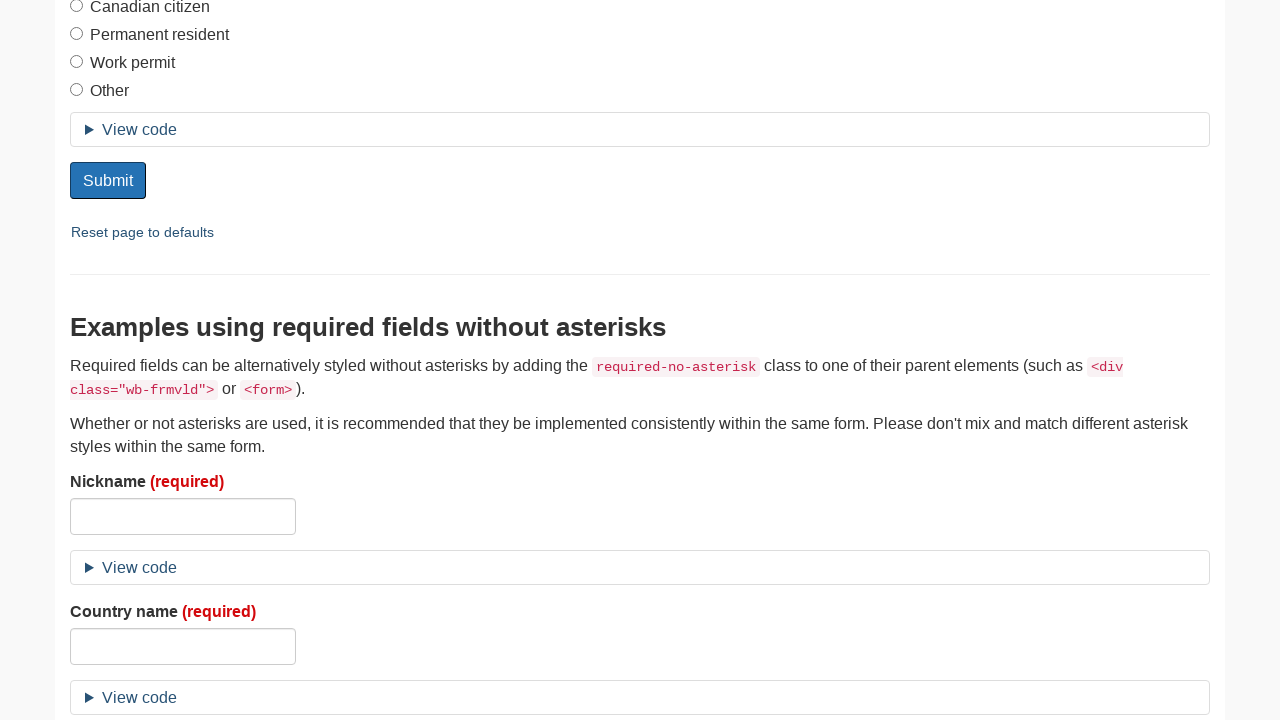

Clicked checkbox field with value='1' at (76, 361) on input[value='1'] >> nth=0
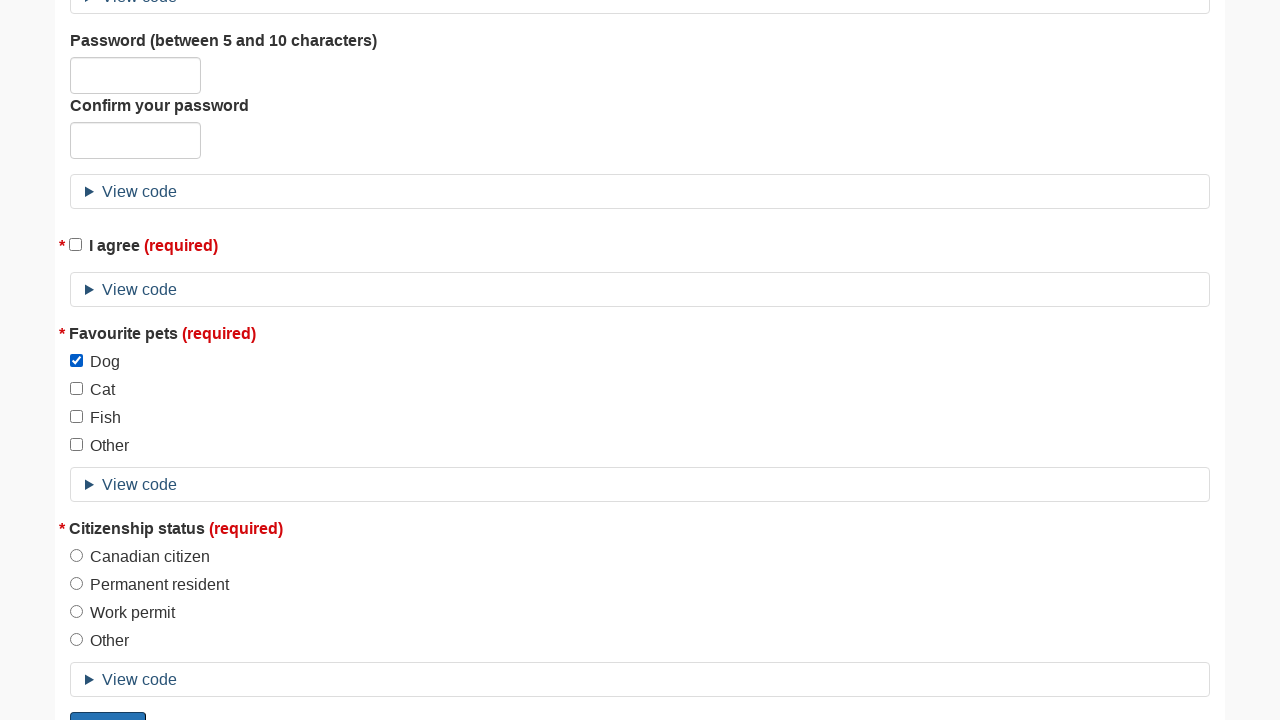

Scrolled down 550 pixels to bring checkbox into view
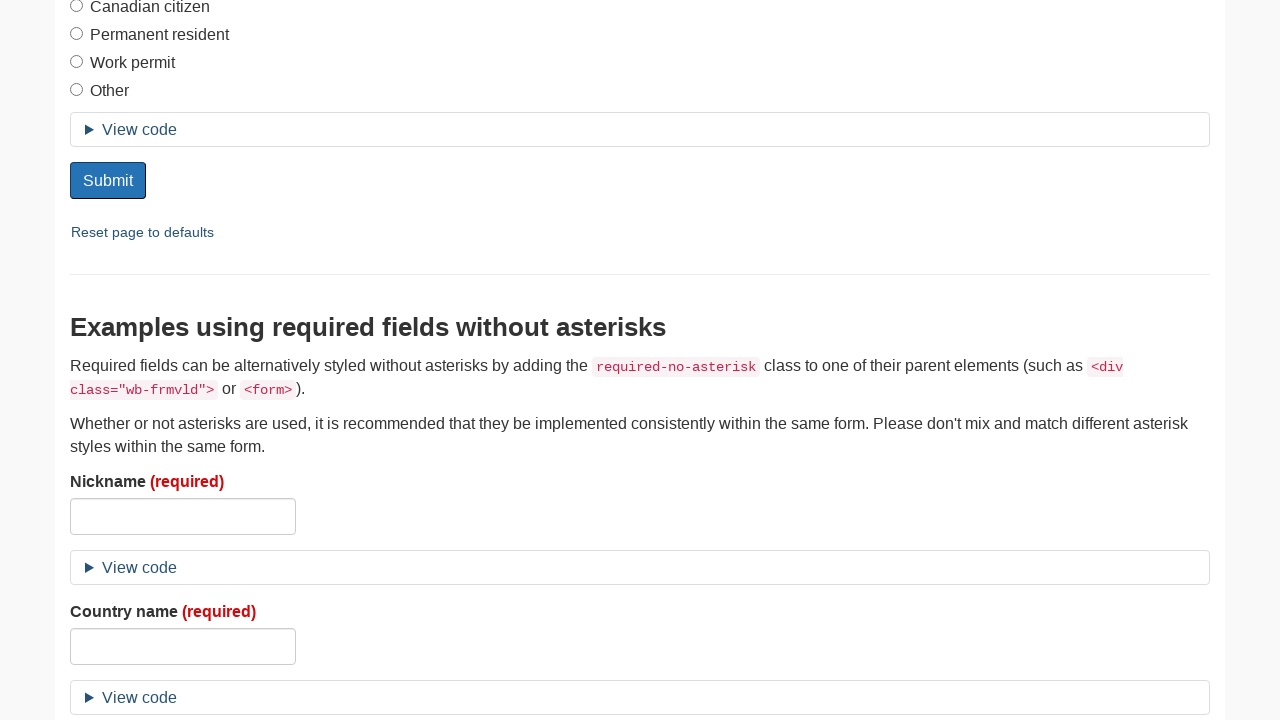

Waited 500ms for scroll animation to complete
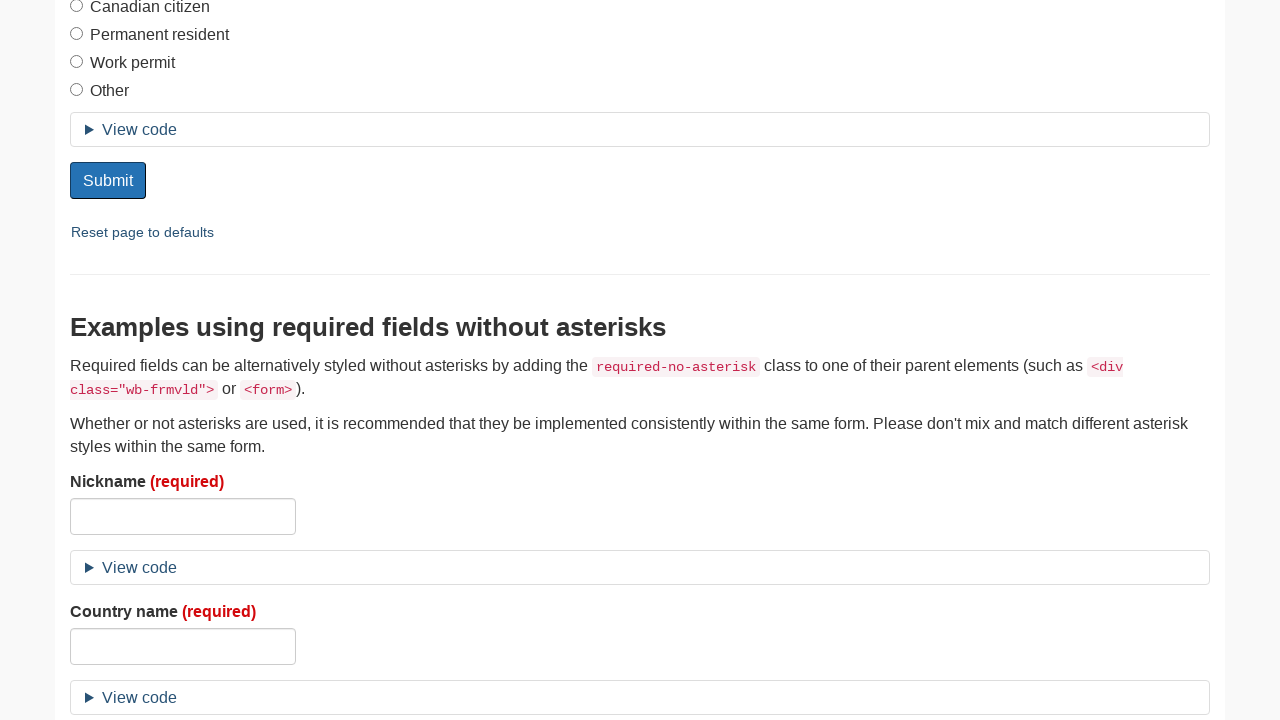

Checkbox is visible and has type='checkbox'
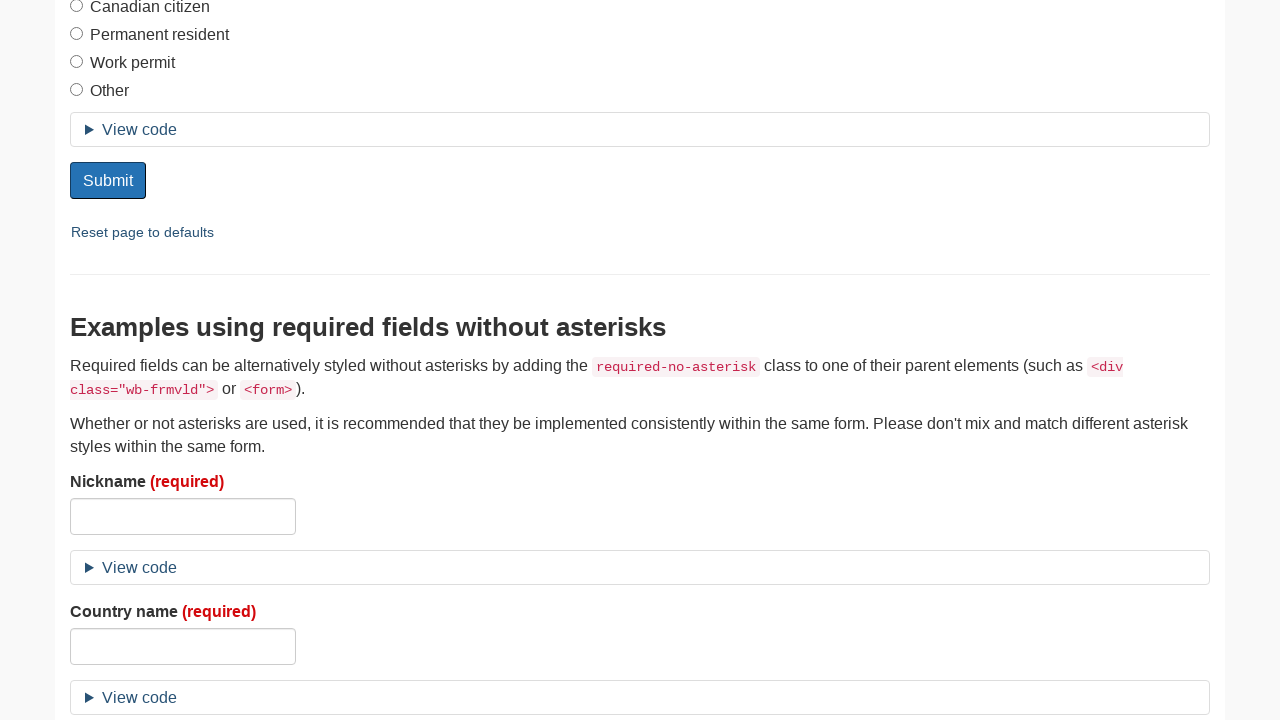

Waited 1000ms before clicking
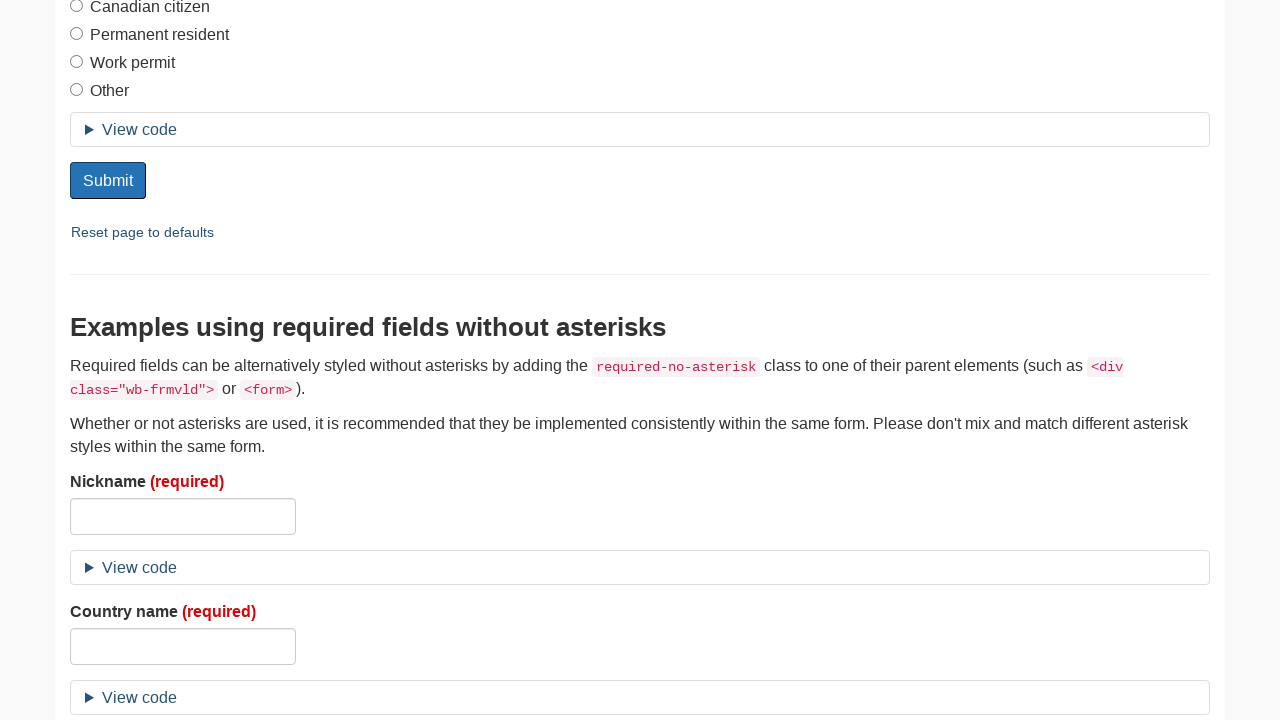

Clicked checkbox field with value='1' at (76, 361) on input[value='1'] >> nth=0
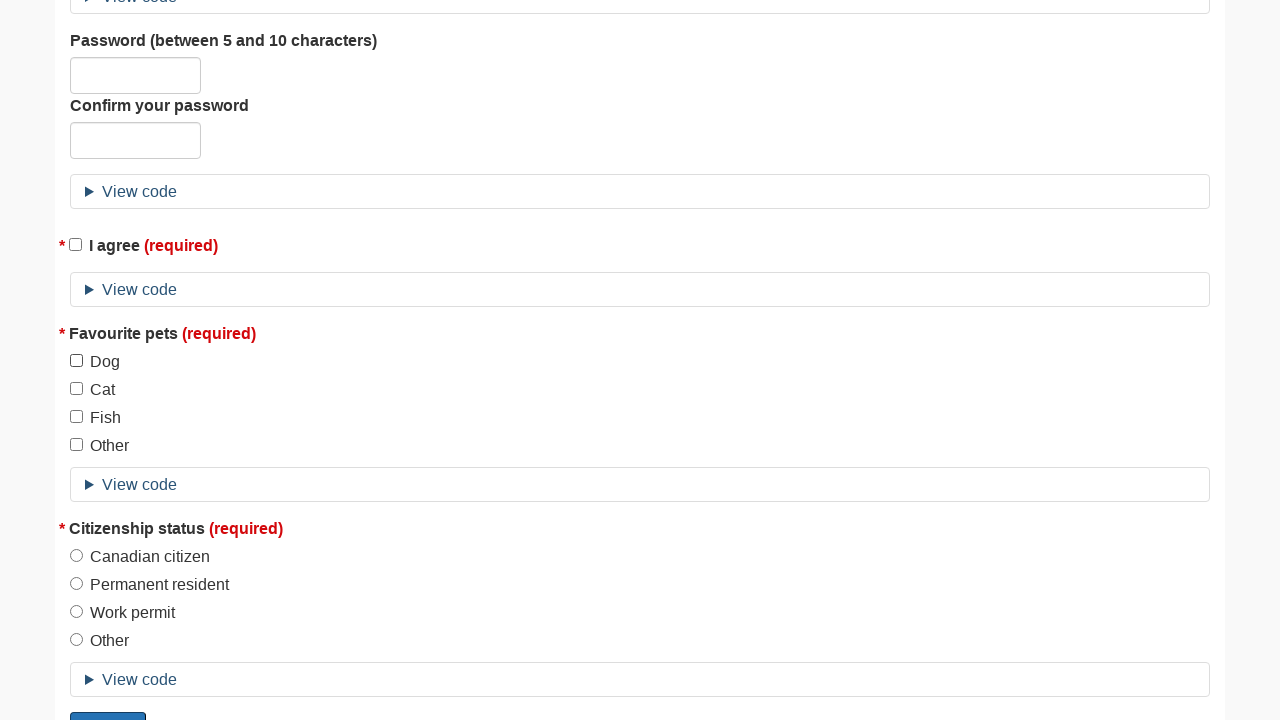

Scrolled down 550 pixels to bring checkbox into view
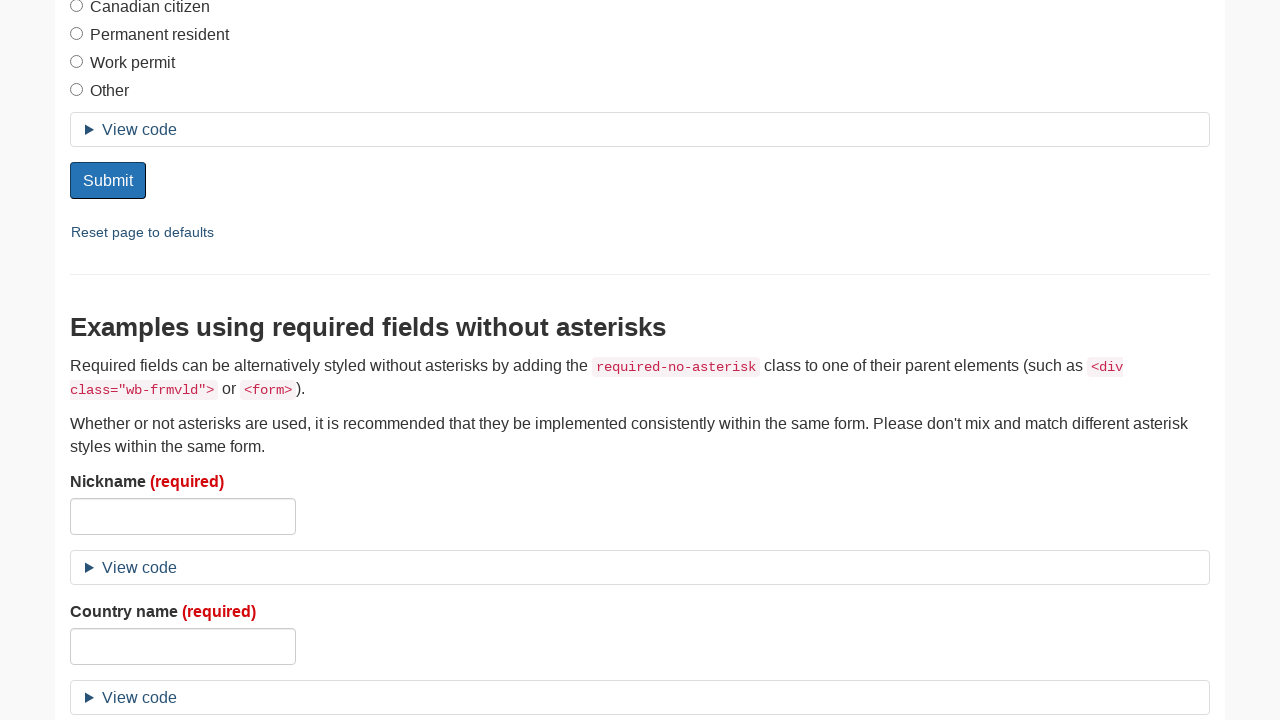

Waited 500ms for scroll animation to complete
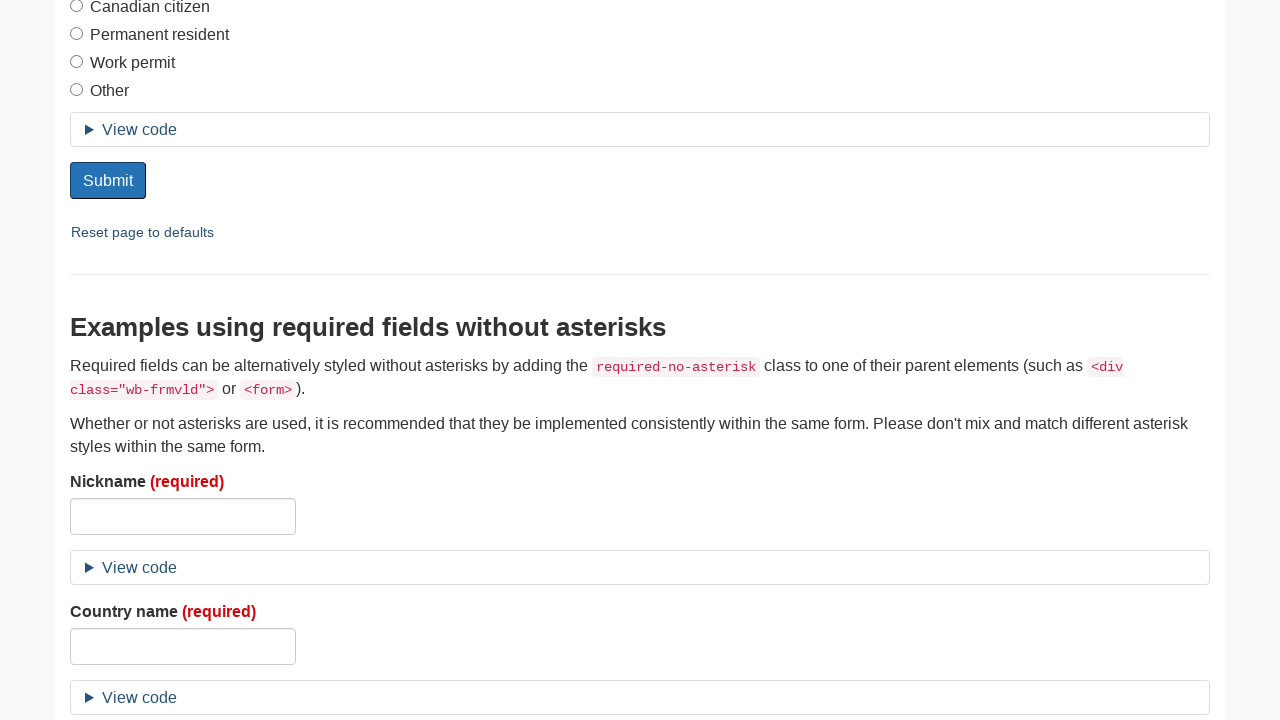

Checkbox is visible and has type='checkbox'
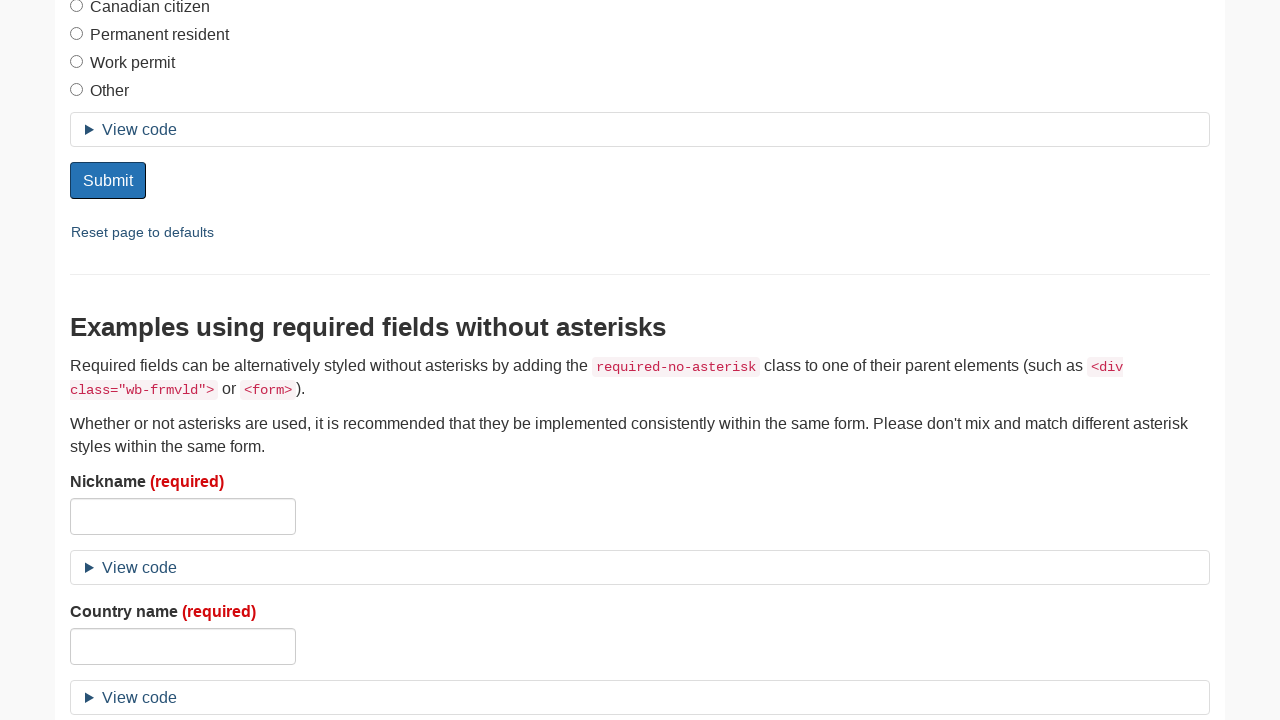

Waited 1000ms before clicking
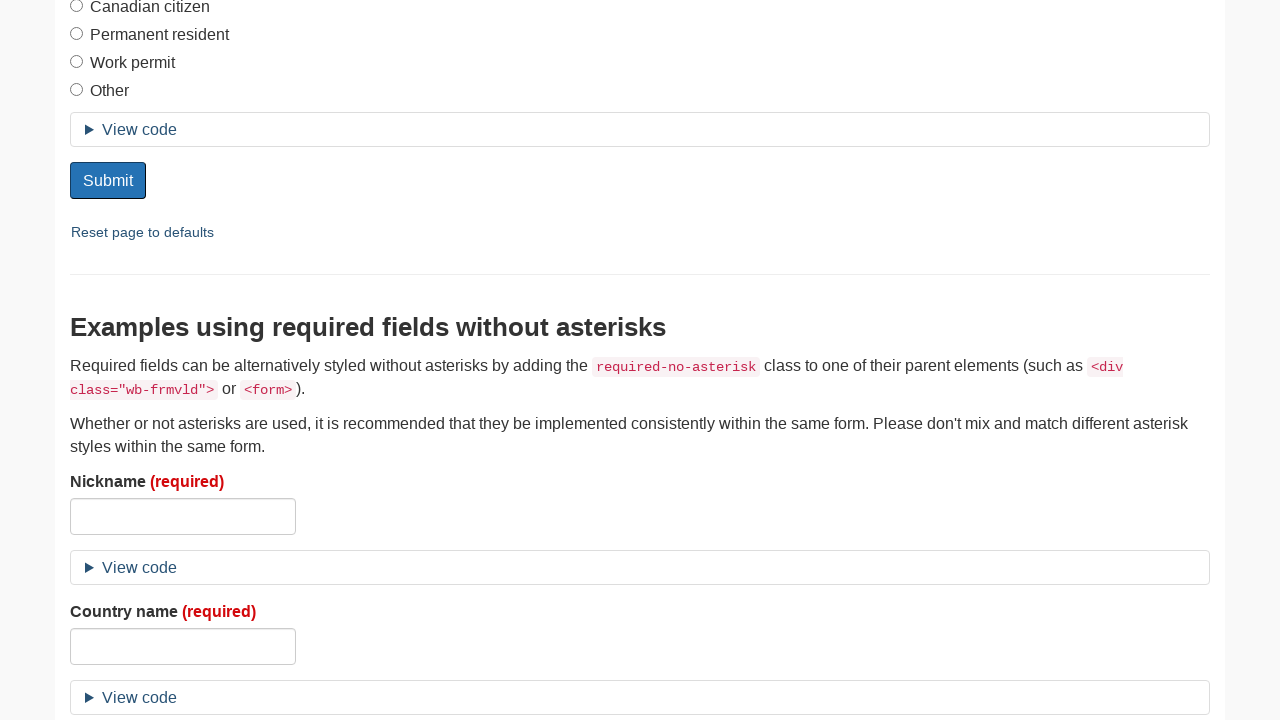

Clicked checkbox field with value='1' at (76, 361) on input[value='1'] >> nth=0
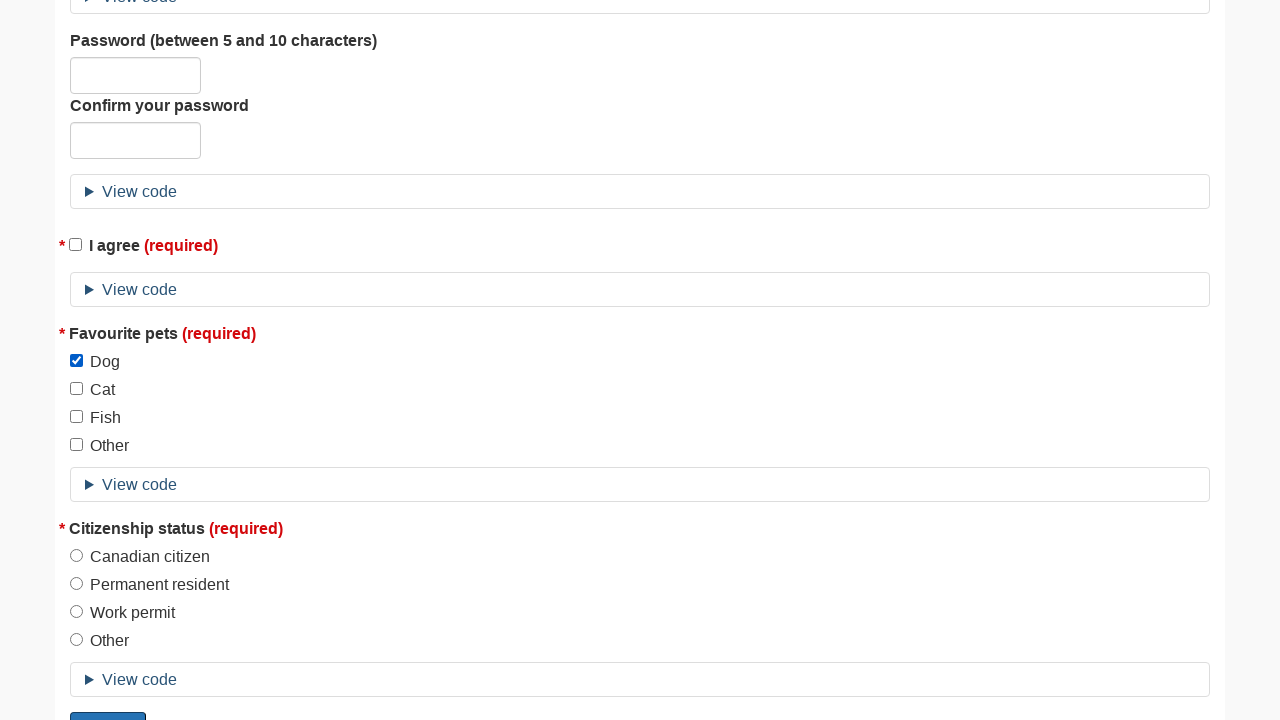

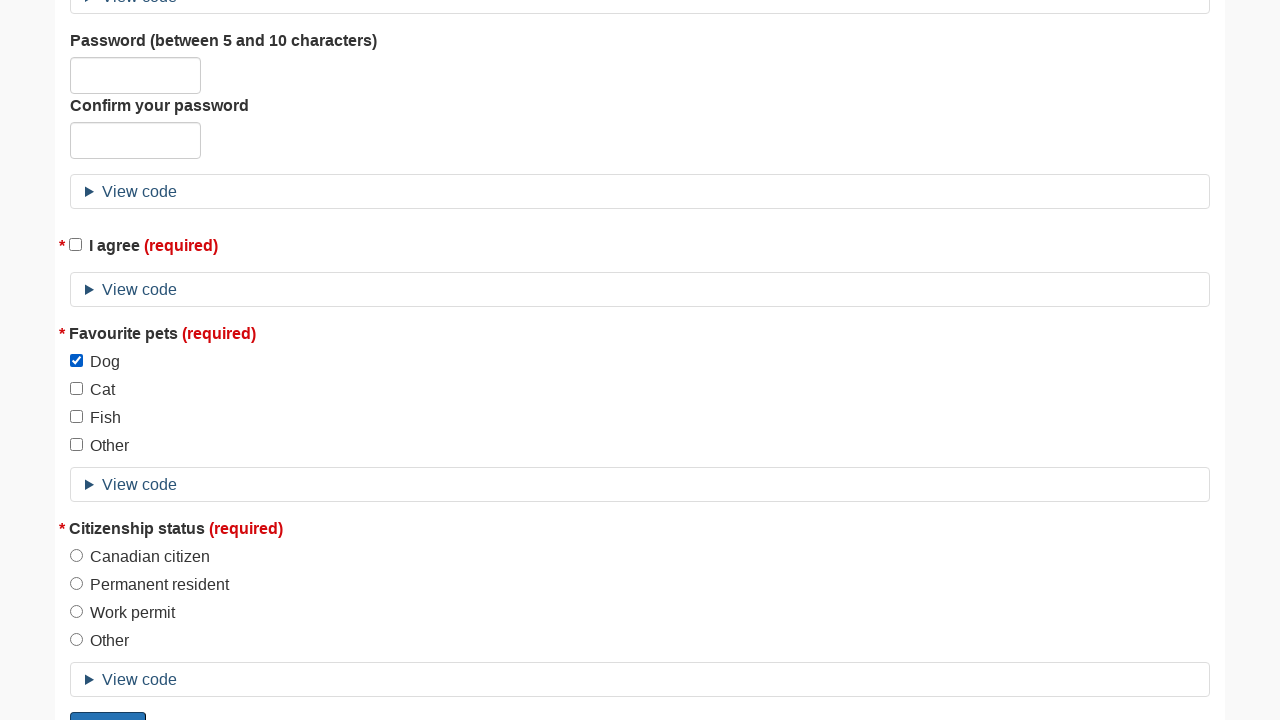